Tests adding all products to cart on a practice e-commerce shop page by clicking all "Add to Cart" buttons

Starting URL: https://rahulshettyacademy.com/angularpractice/shop

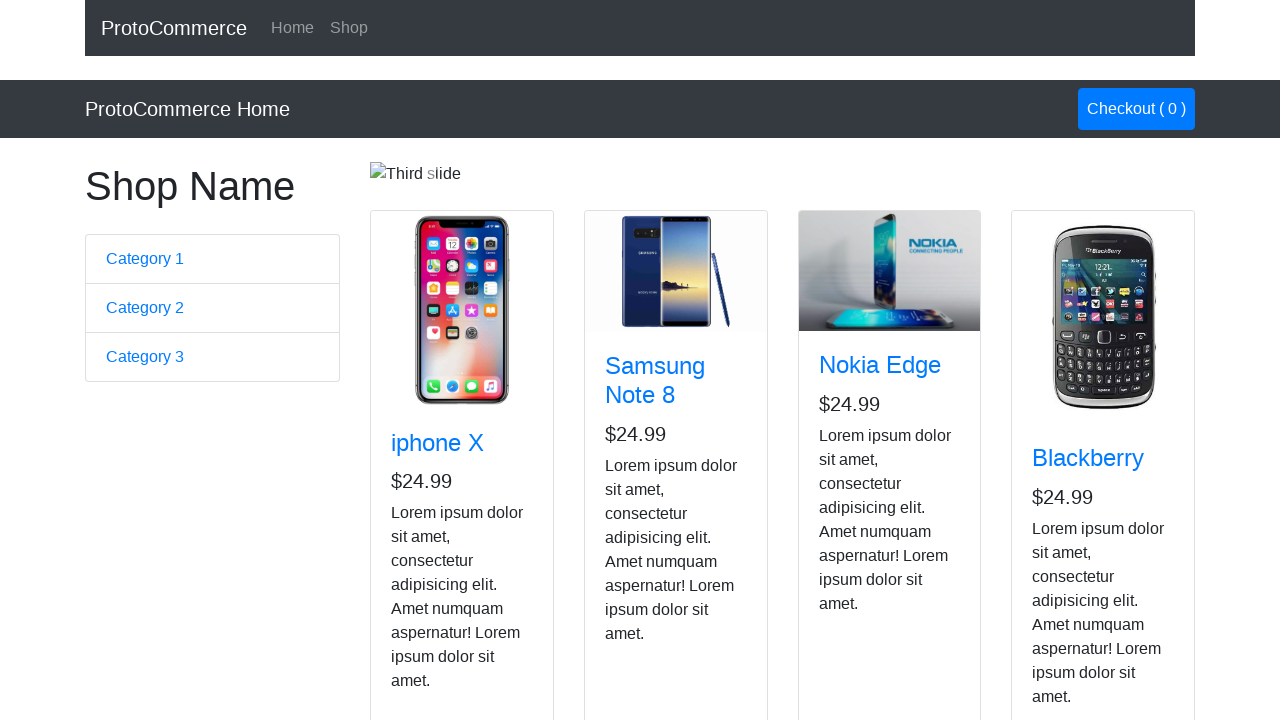

Waited for 'Add to Cart' buttons to load
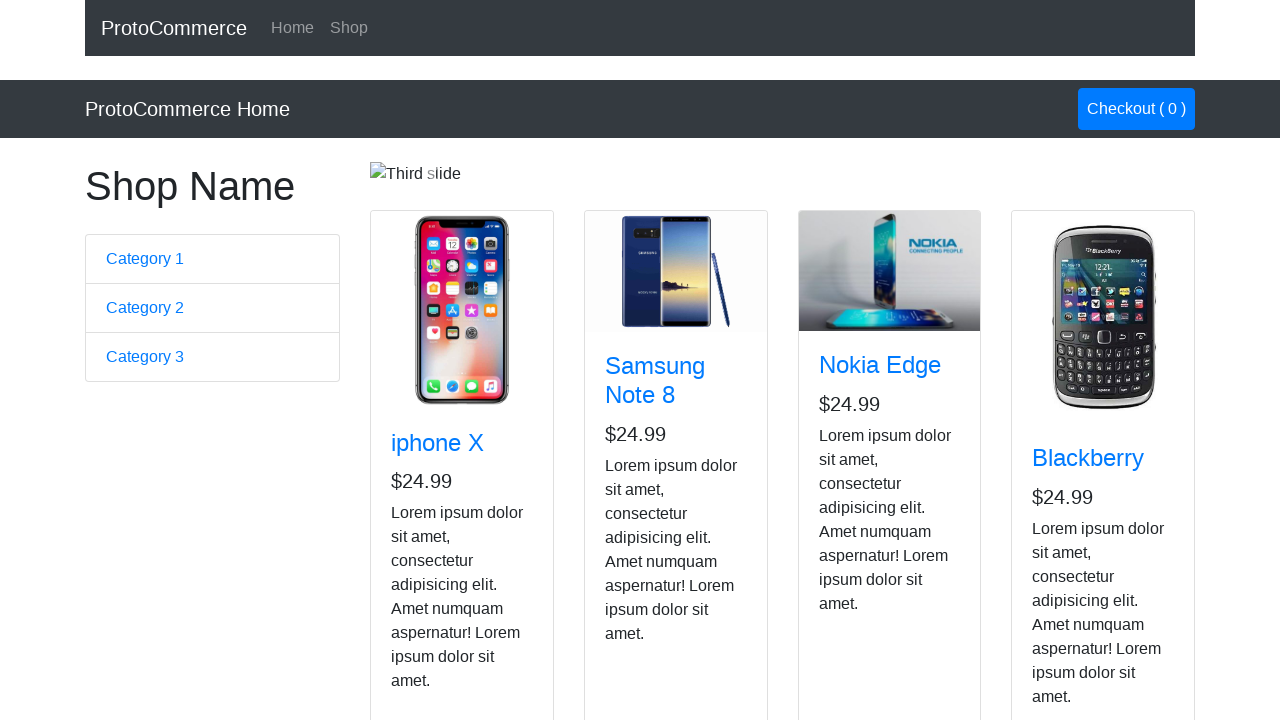

Retrieved all 'Add to Cart' buttons from the shop page
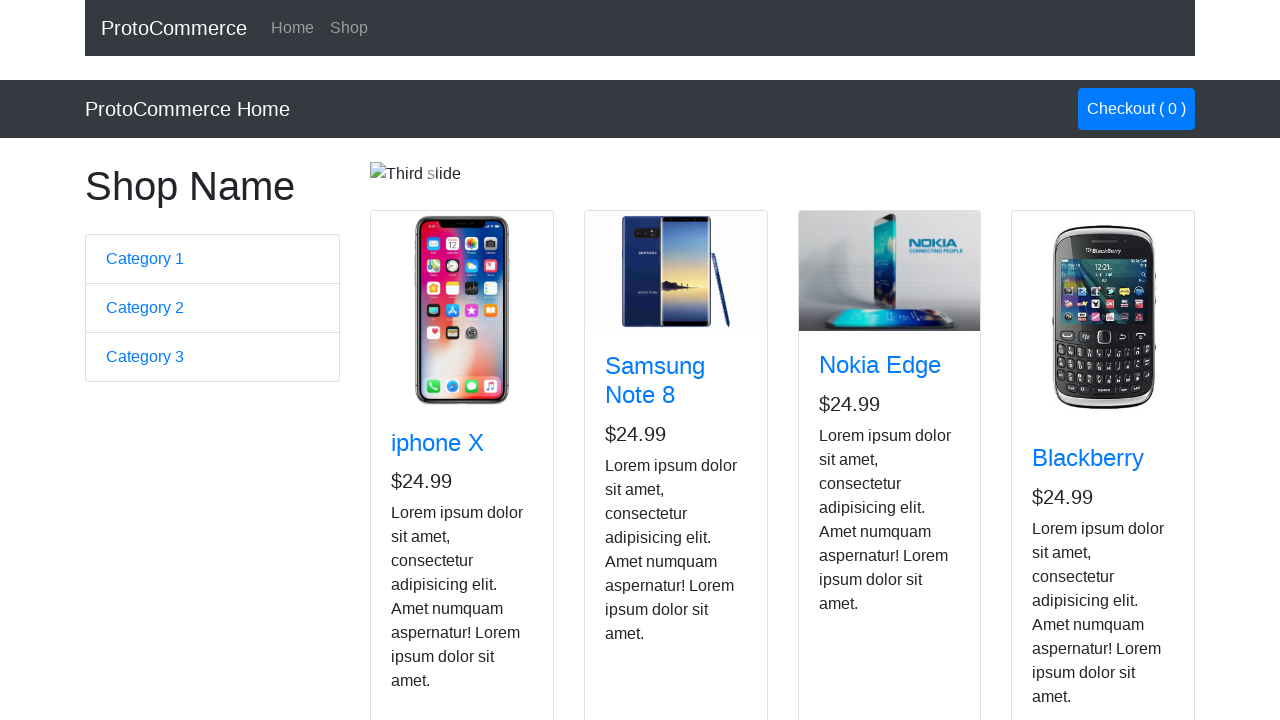

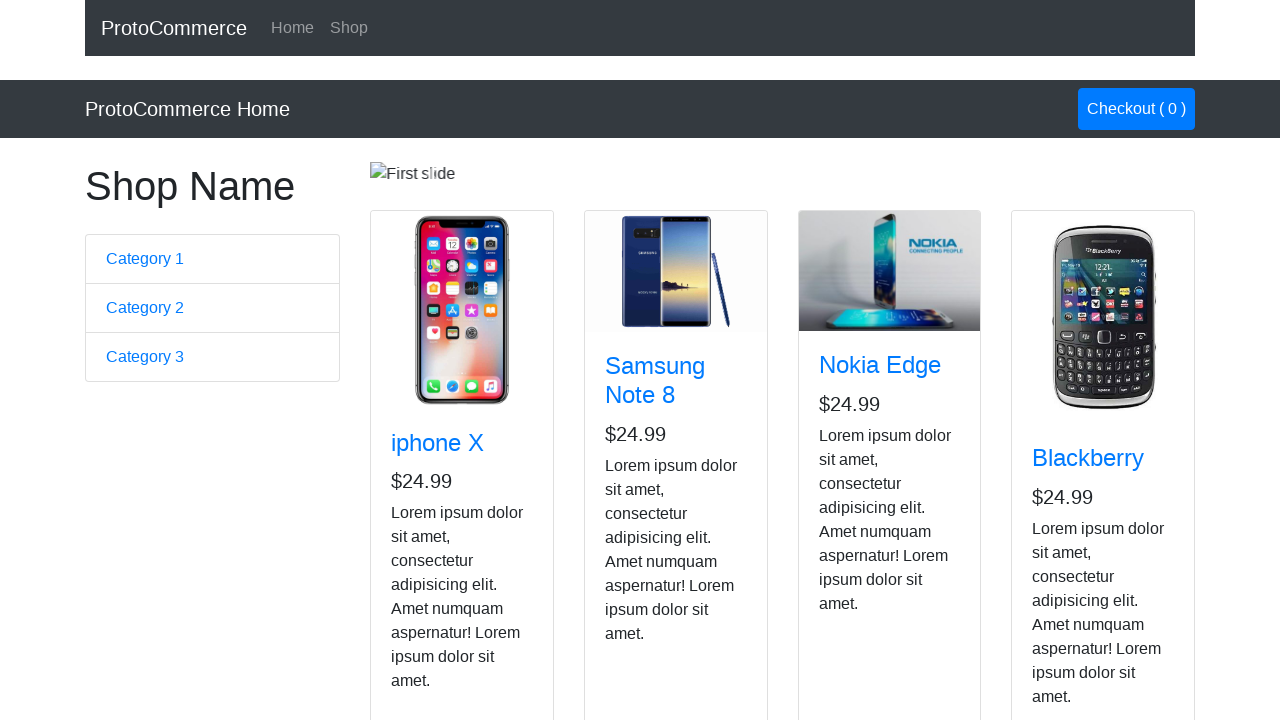